Calculates the sum of two numbers displayed on the page and selects the corresponding value from a dropdown menu before submitting

Starting URL: http://suninjuly.github.io/selects2.html

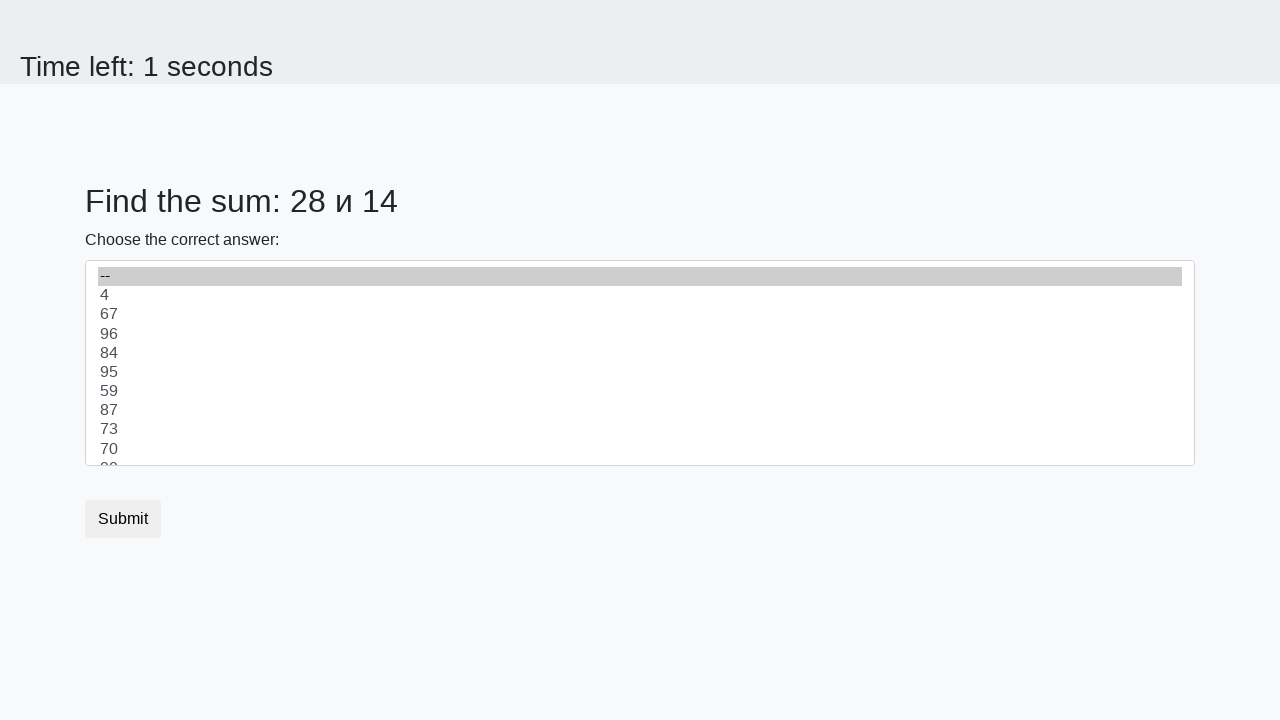

Navigated to the selects2 page
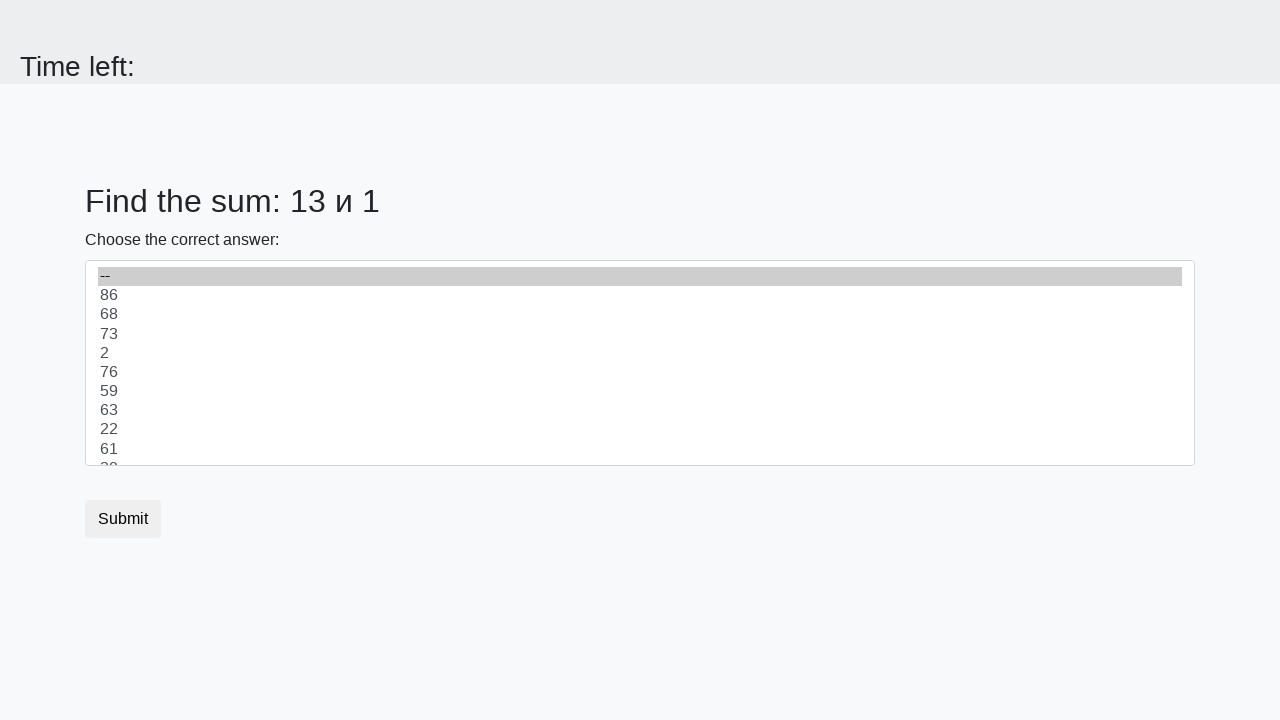

Retrieved first number from the page
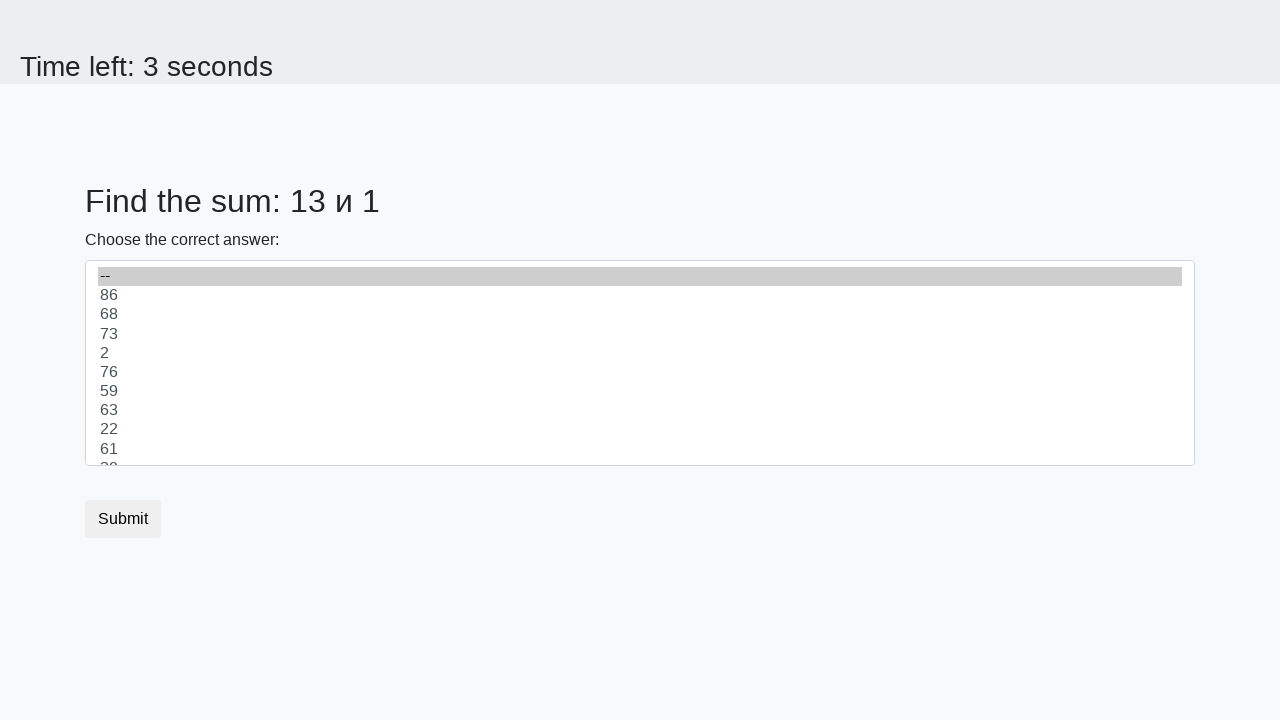

Retrieved second number from the page
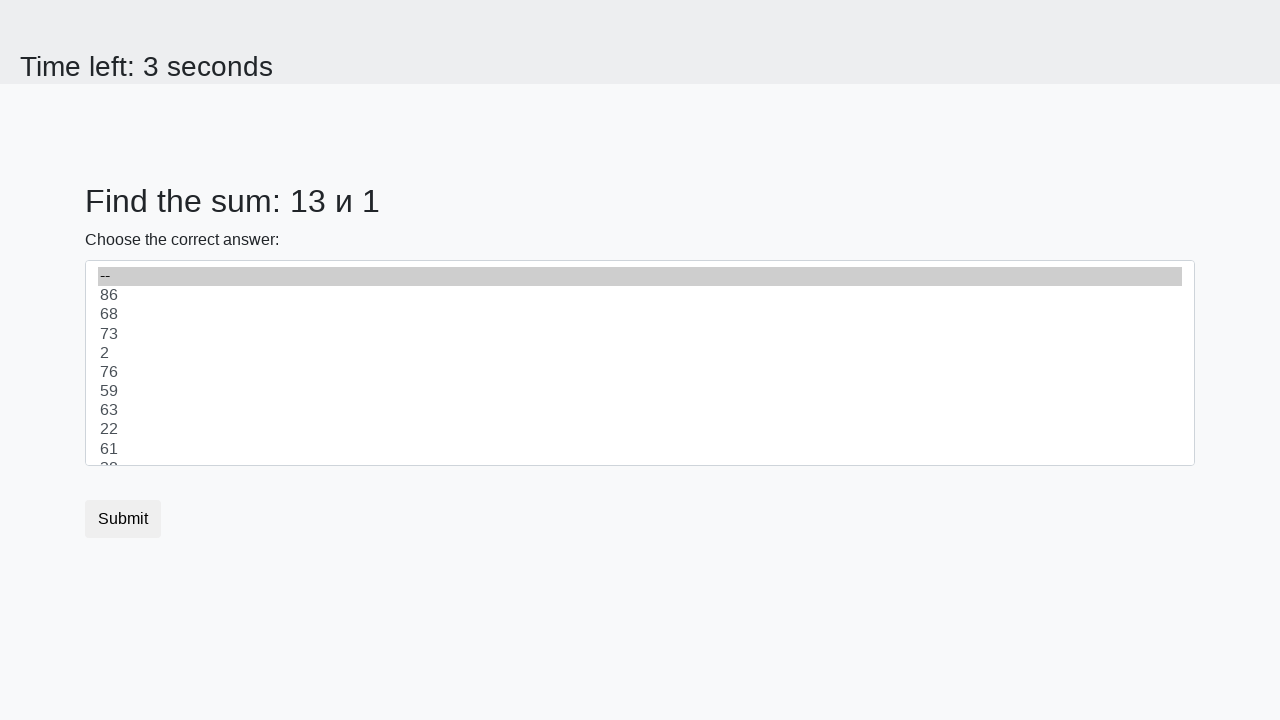

Calculated sum of 13 + 1 = 14
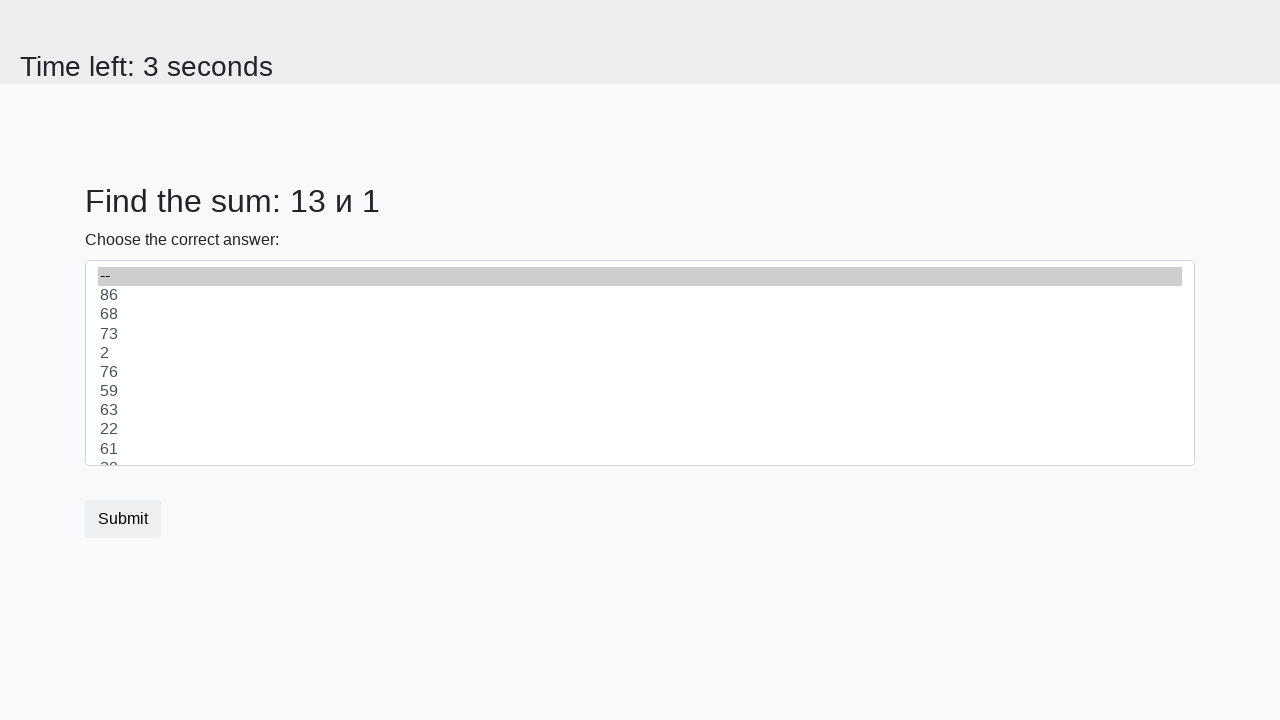

Selected value 14 from dropdown menu on select
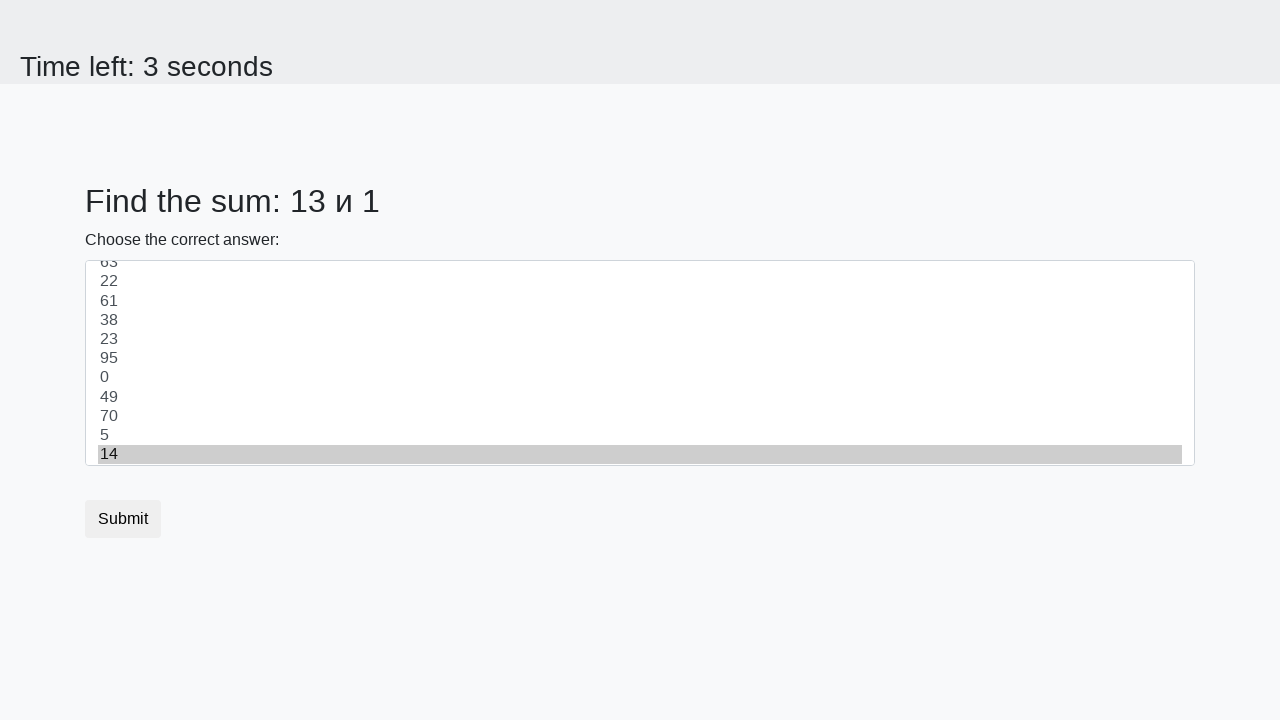

Clicked the submit button at (123, 519) on button.btn
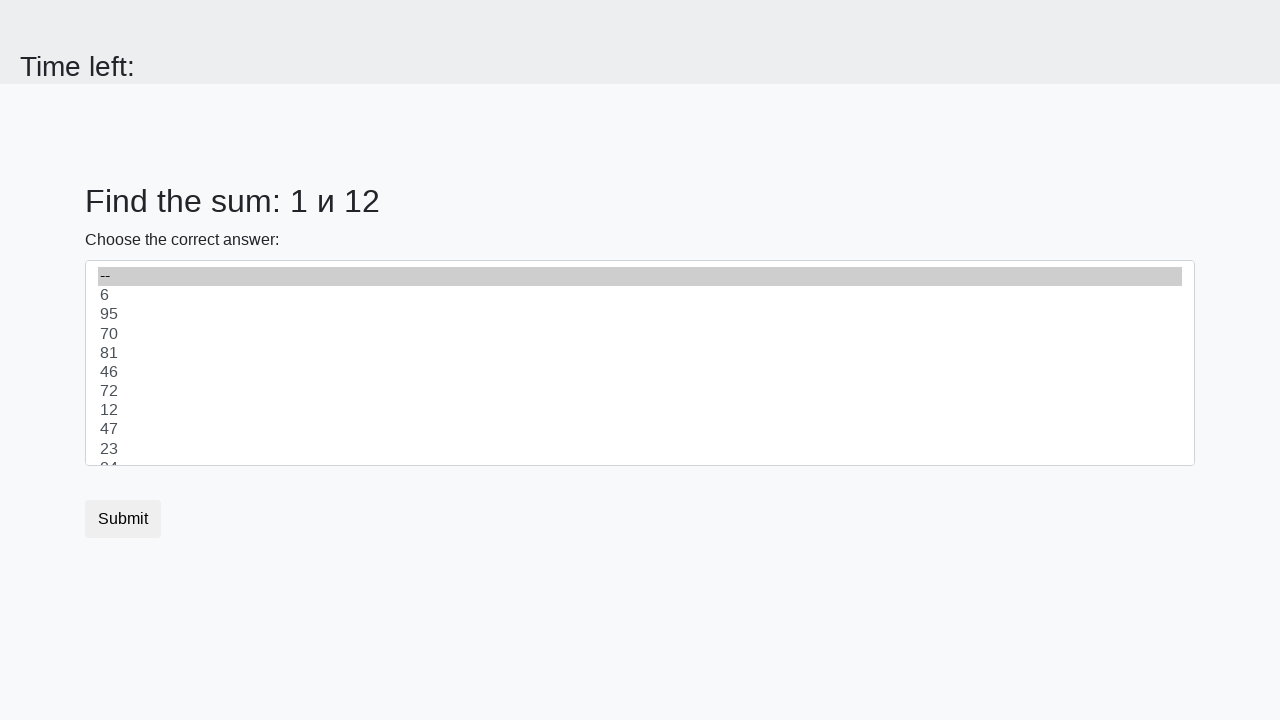

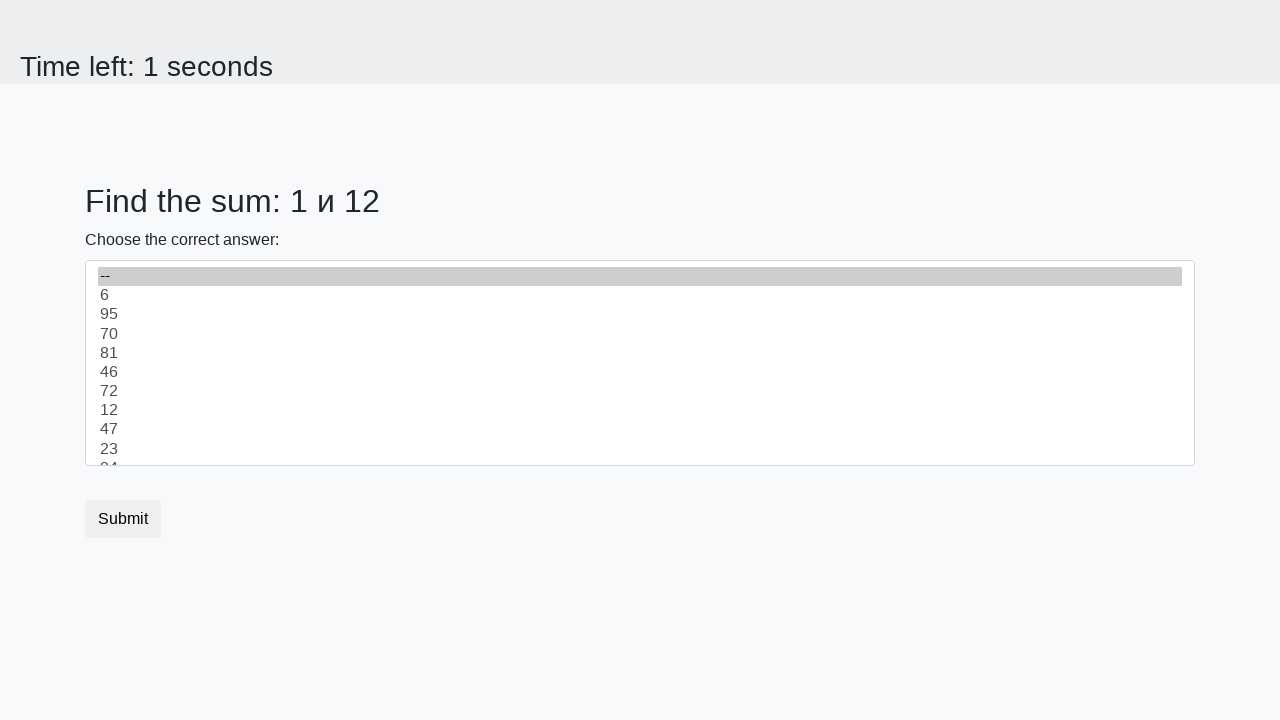